Navigates to the Dropbox homepage and verifies the page loads by checking the title

Starting URL: https://www.dropbox.com

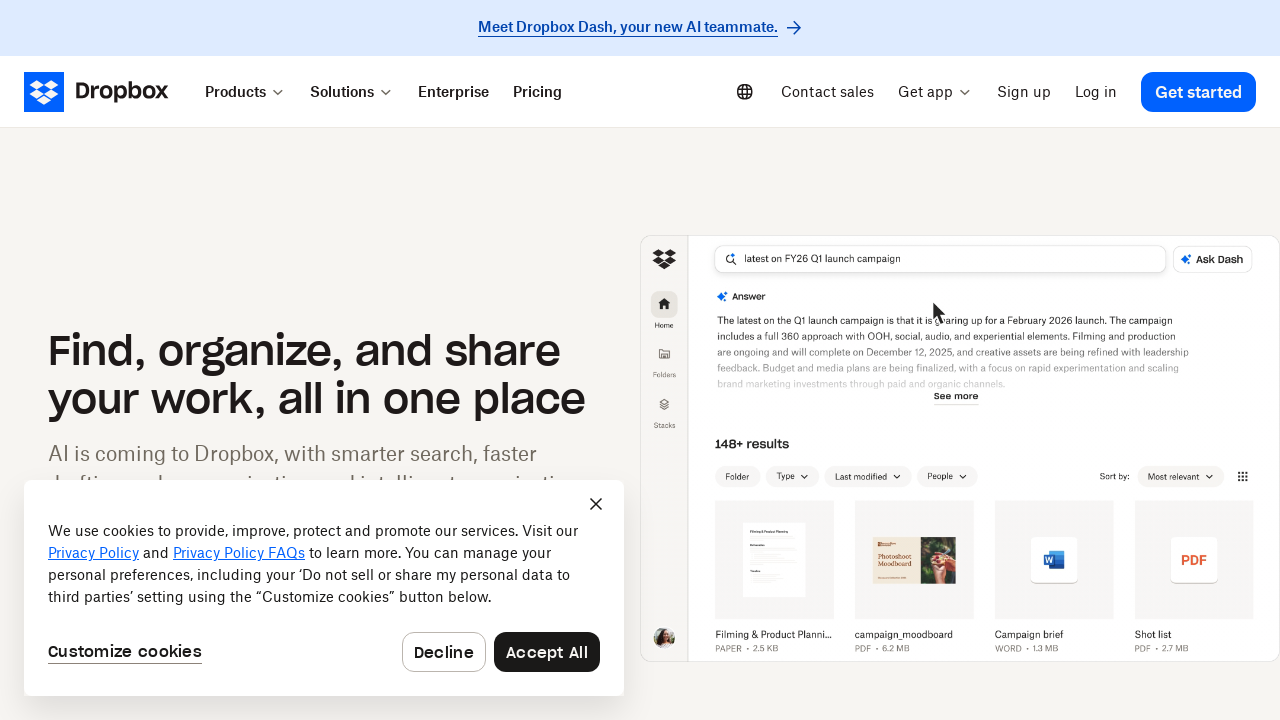

Navigated to Dropbox homepage
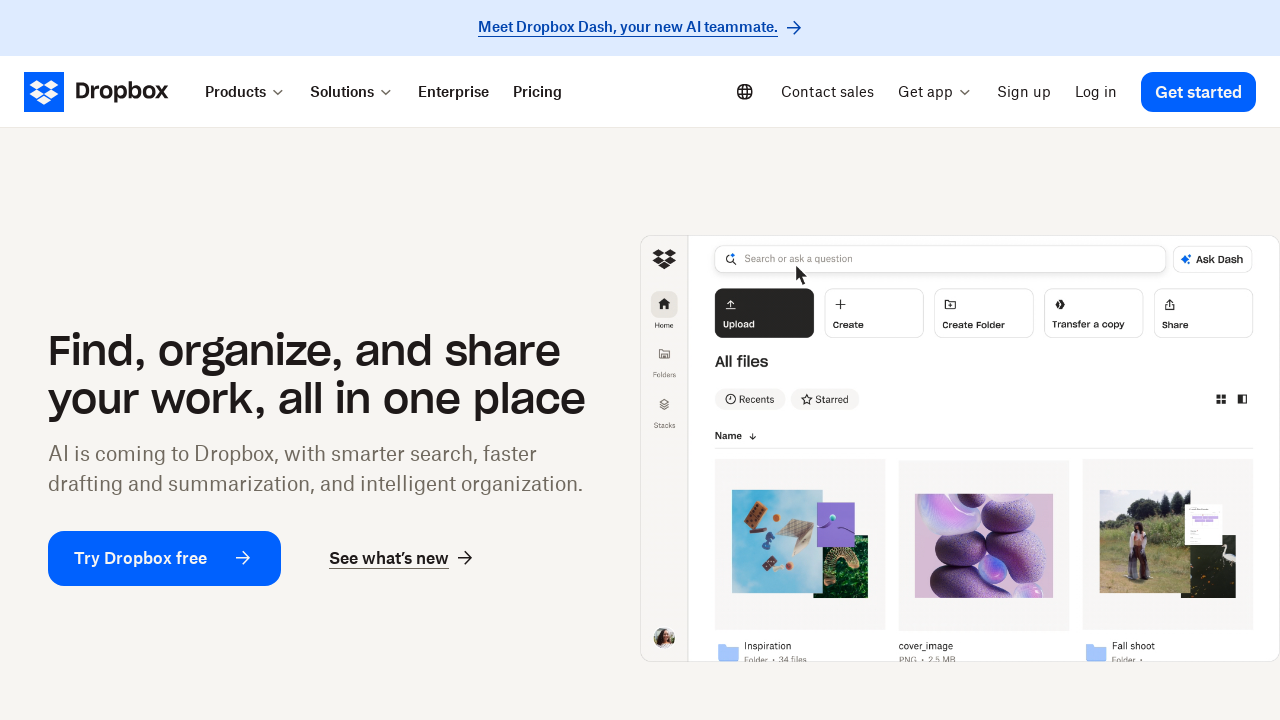

Page fully loaded (domcontentloaded state)
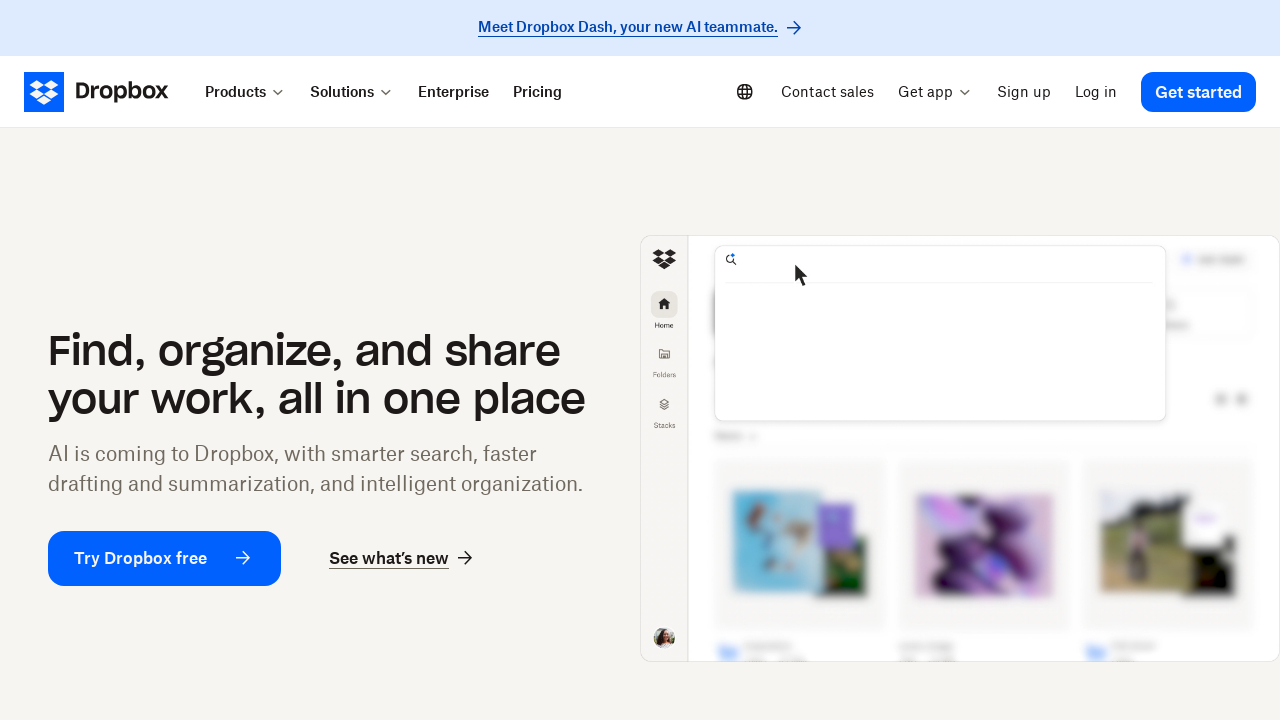

Retrieved page title: 'Dropbox.com'
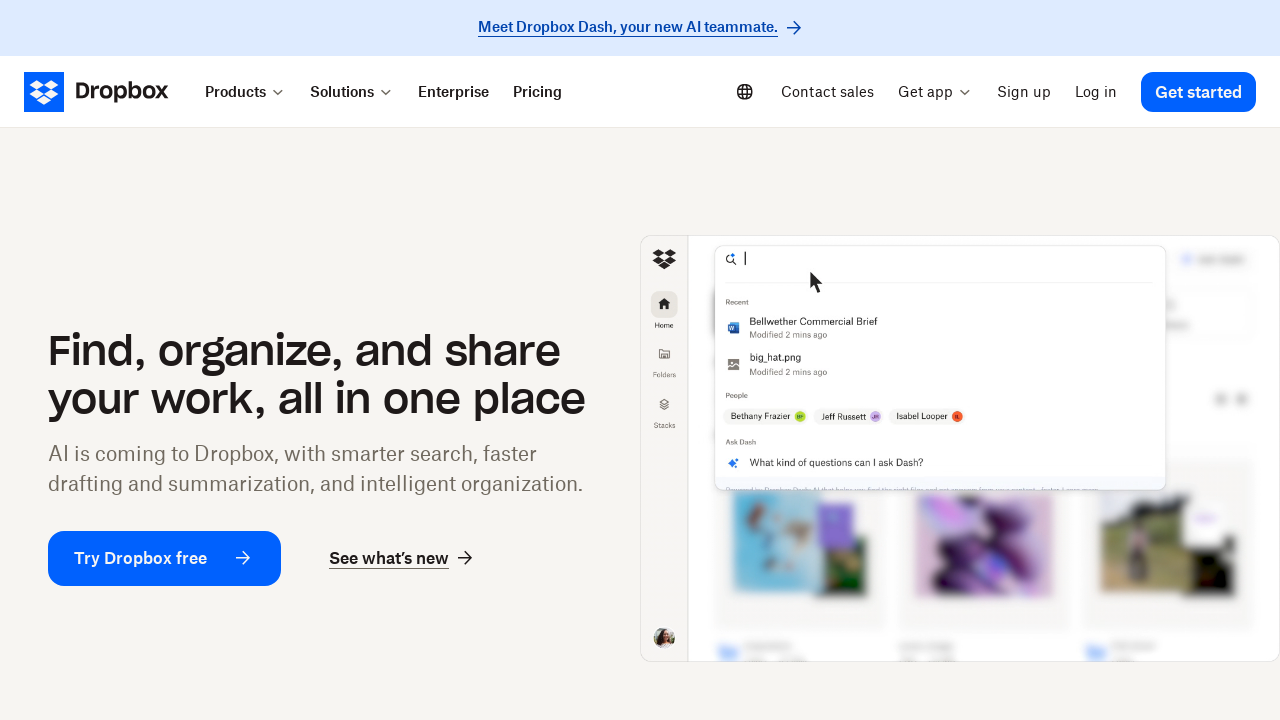

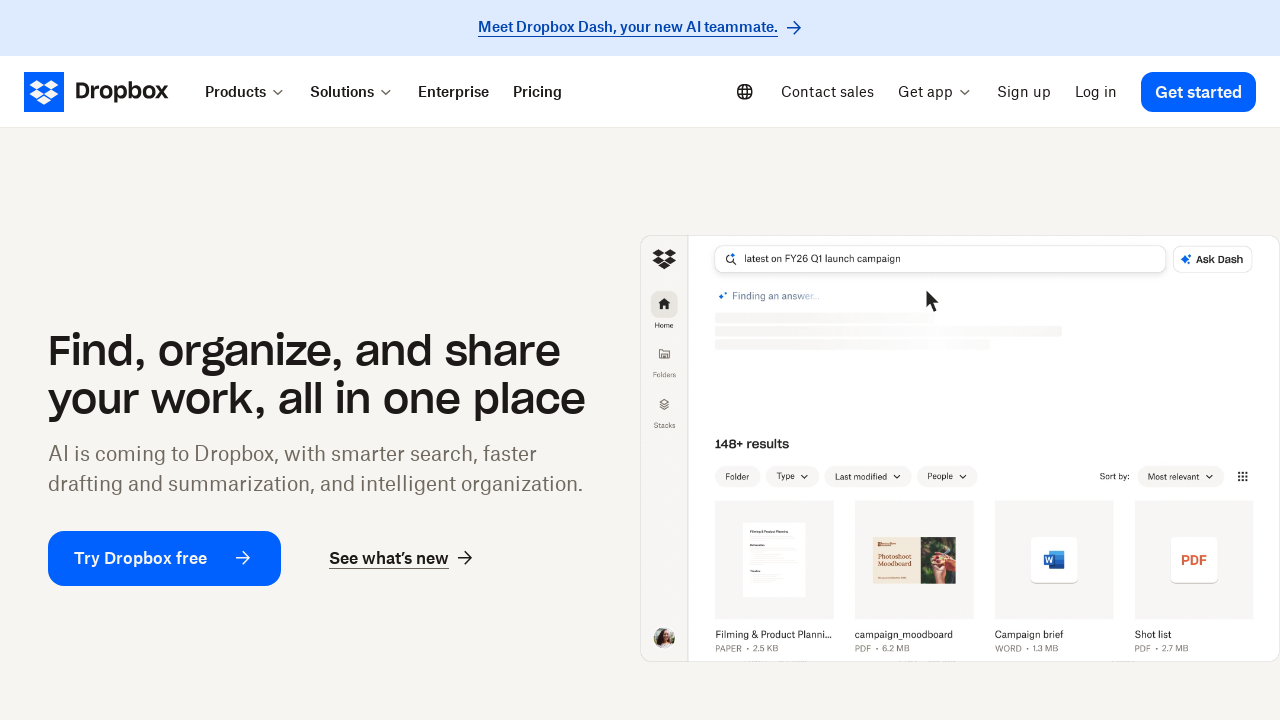